Tests the isDisplayed() method on various form elements including email textbox, radio button, textarea, and text elements

Starting URL: https://automationfc.github.io/basic-form/index.html

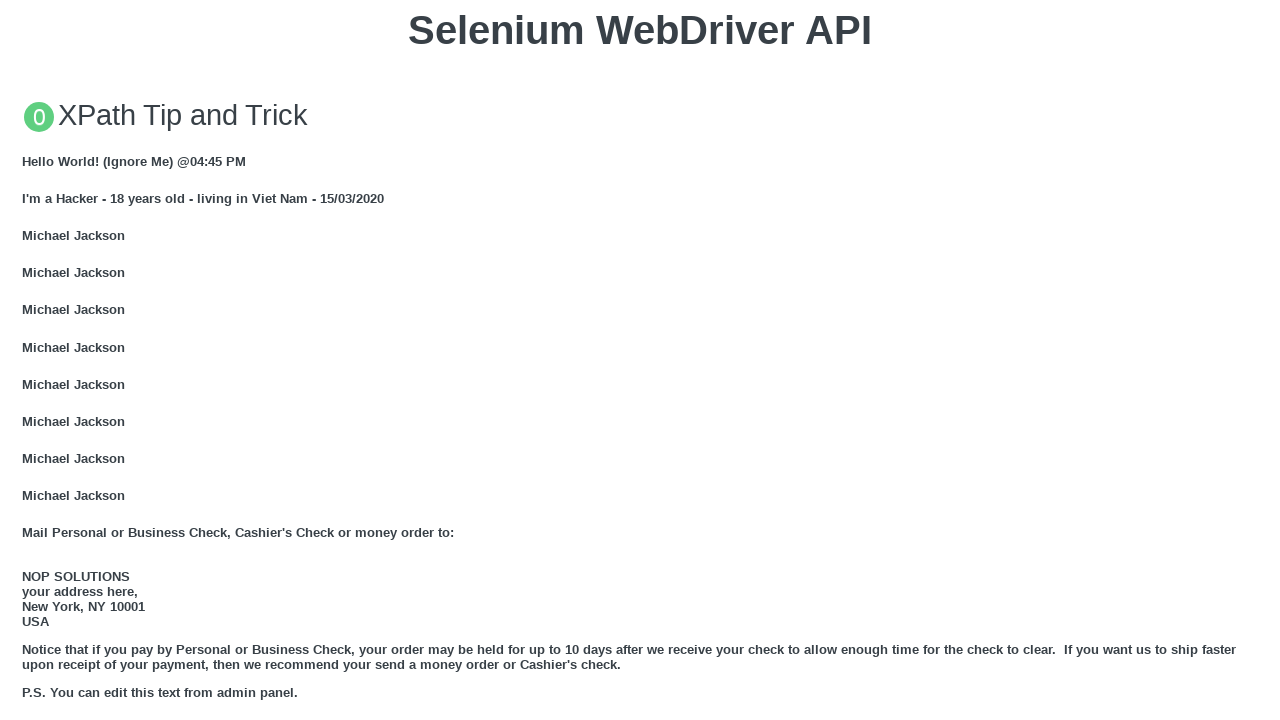

Email field is visible and filled with 'Automation Testing' on input#mail
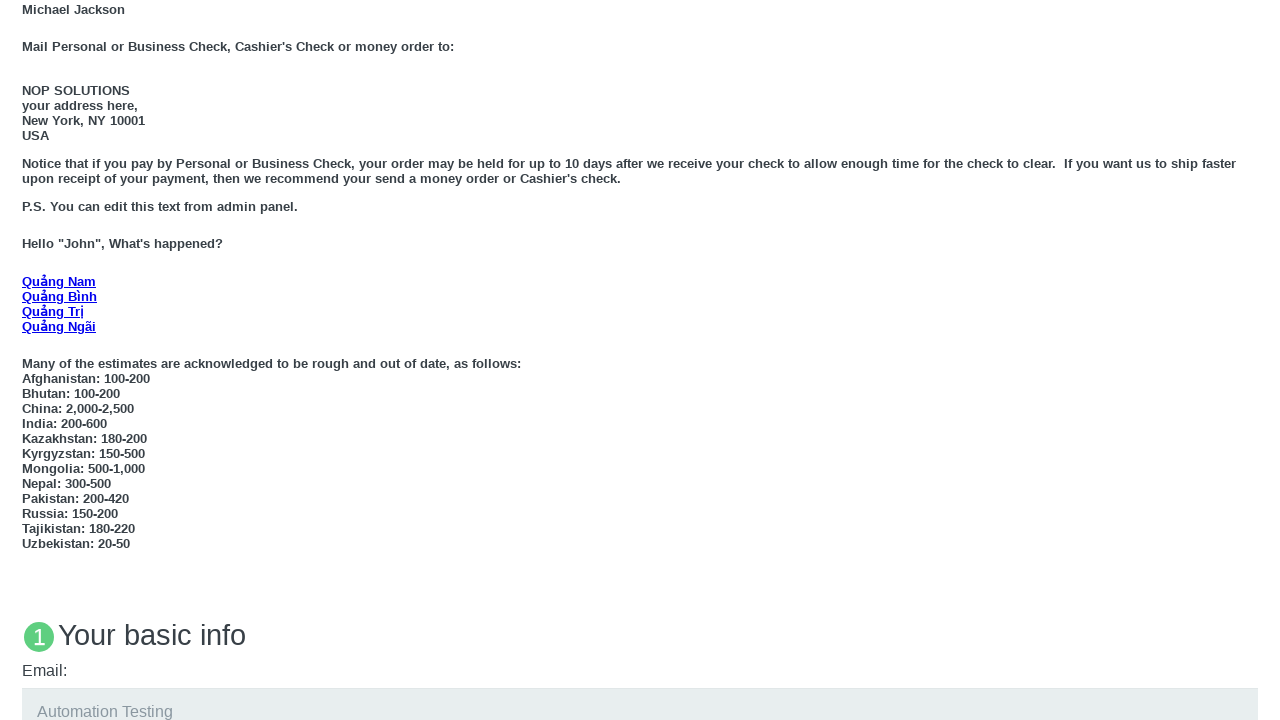

Under 18 radio button is visible and clicked at (28, 360) on input#under_18
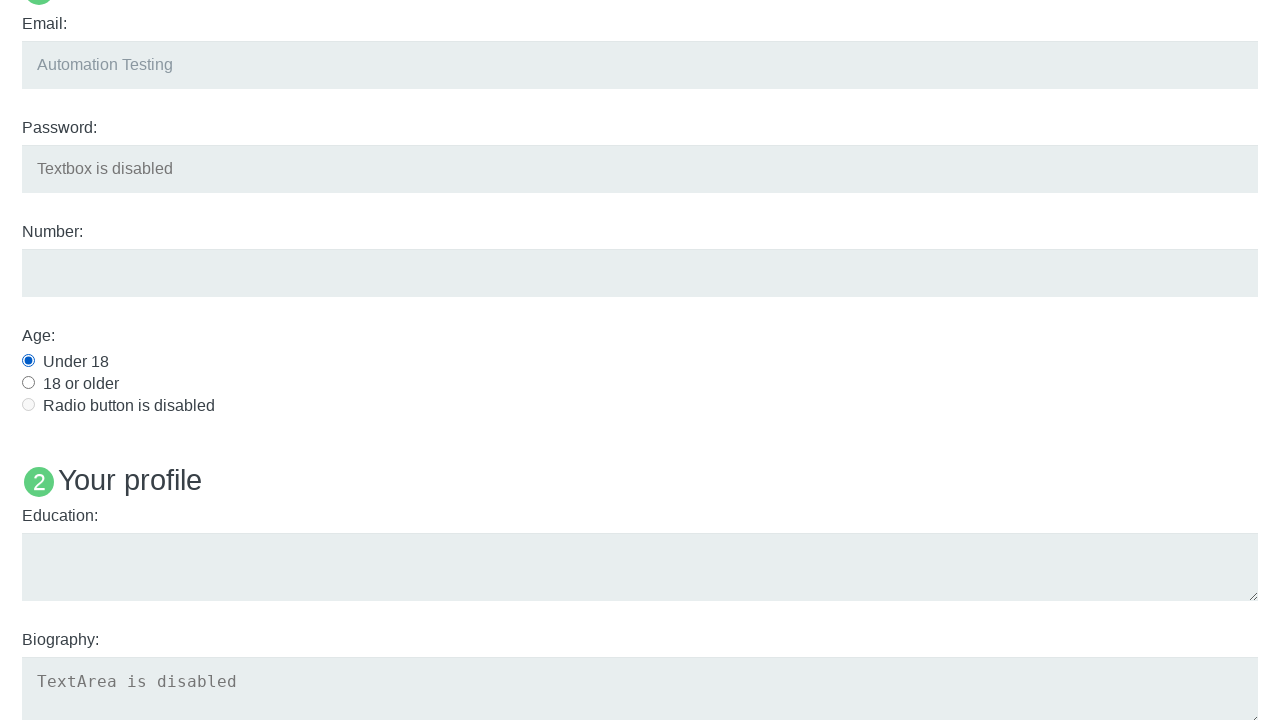

Education textarea is visible and filled with 'Automation Testing' on textarea#edu
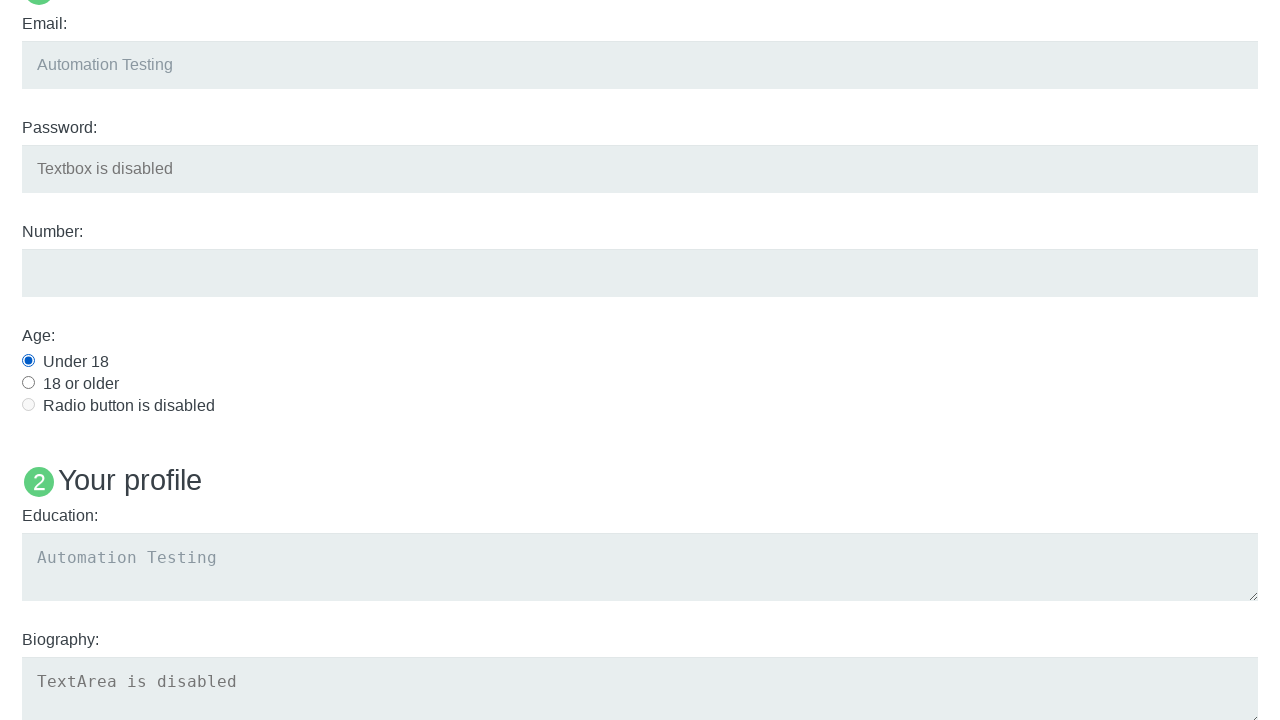

Checked visibility of 'Name: User5' text element
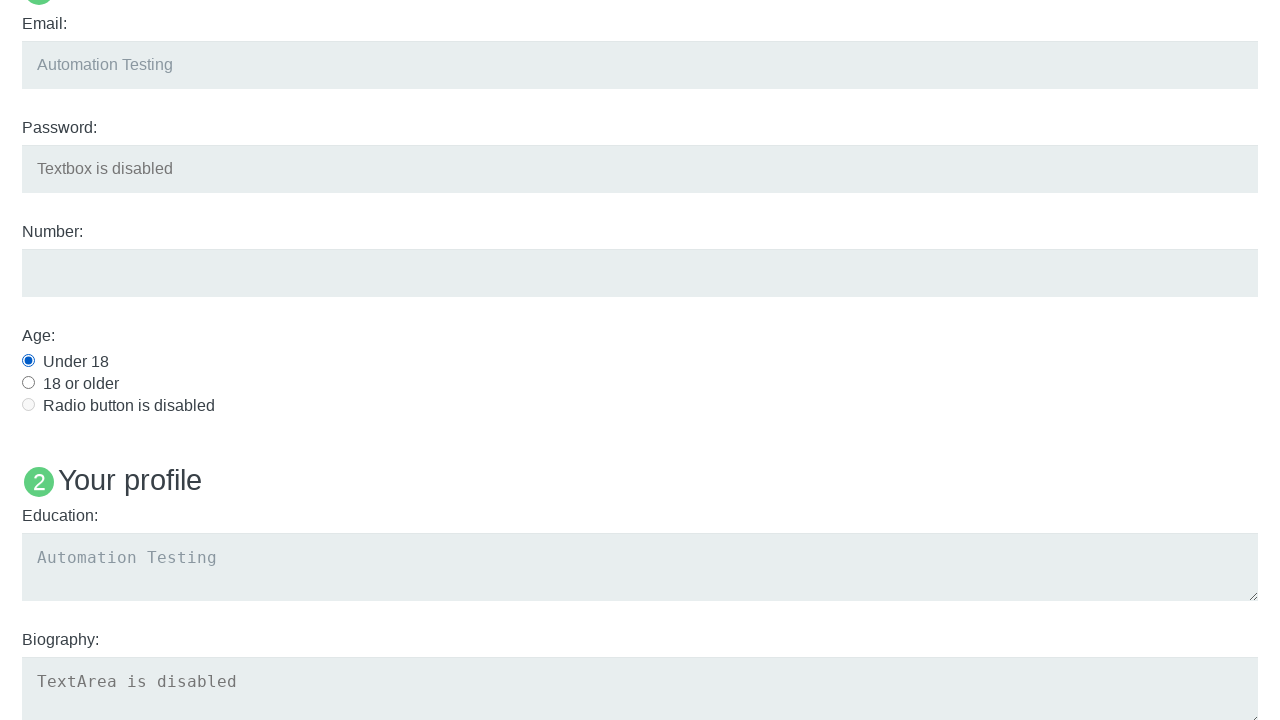

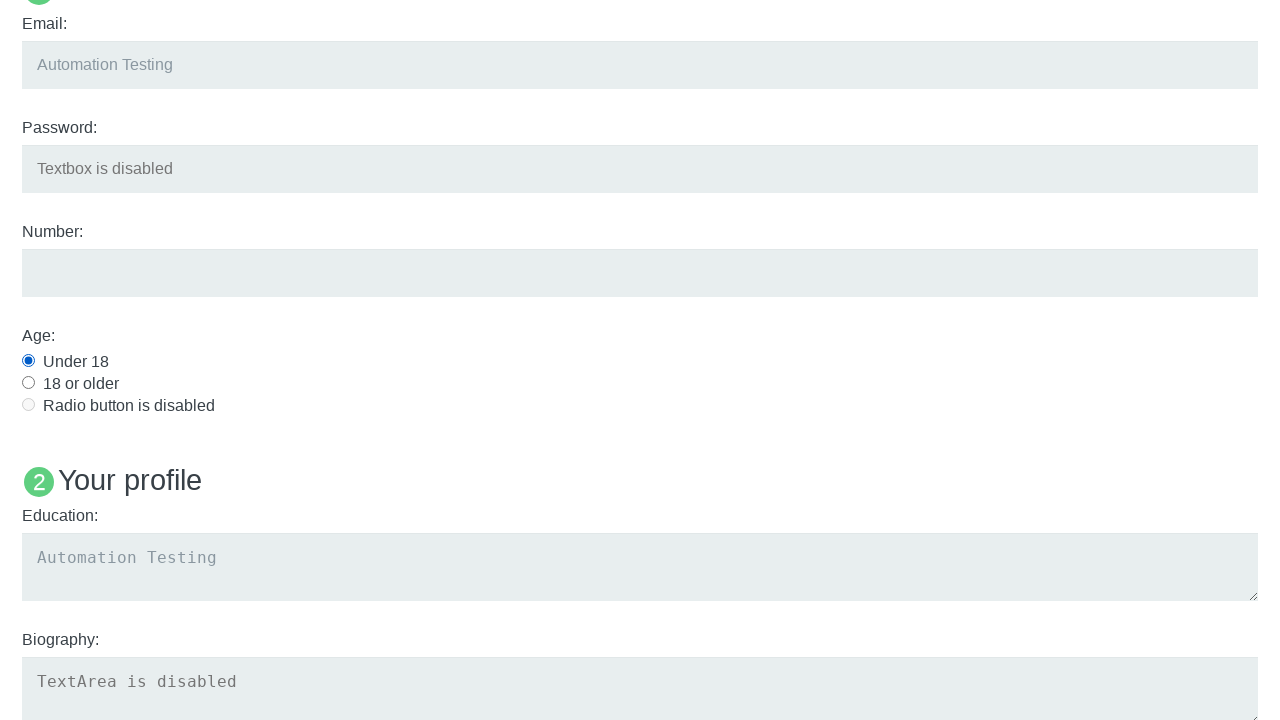